Tests datepicker functionality by clicking on the datepicker field, navigating to a future date (90 days from today), and selecting that date from the calendar widget.

Starting URL: https://testautomationpractice.blogspot.com/

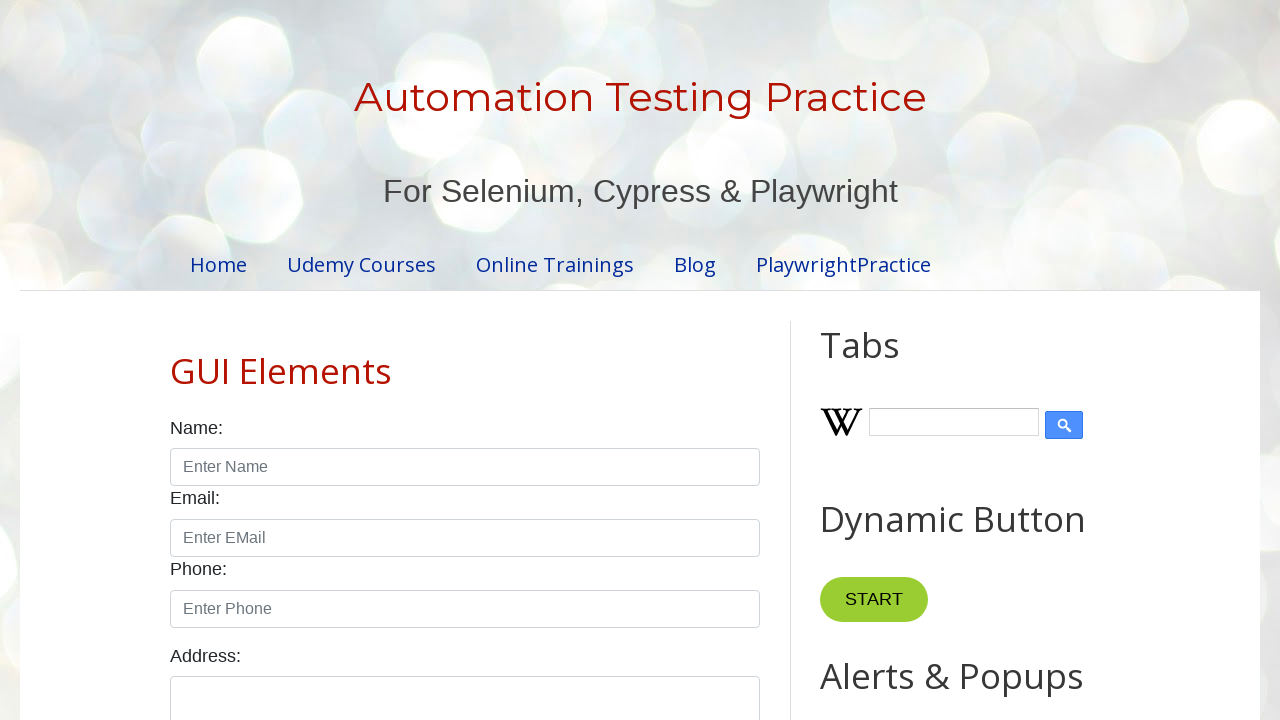

Clicked on datepicker field to open calendar widget at (515, 360) on #datepicker
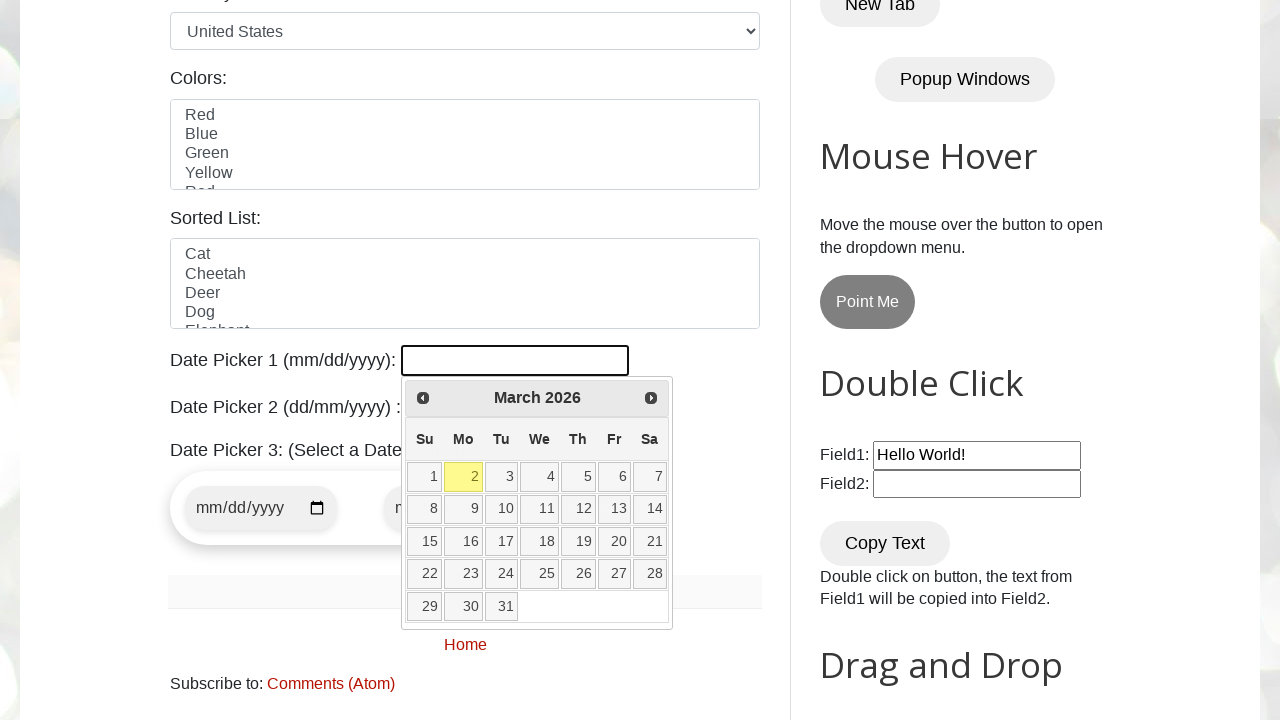

Clicked next button to navigate calendar (current: March 2026) at (651, 398) on [data-handler="next"]
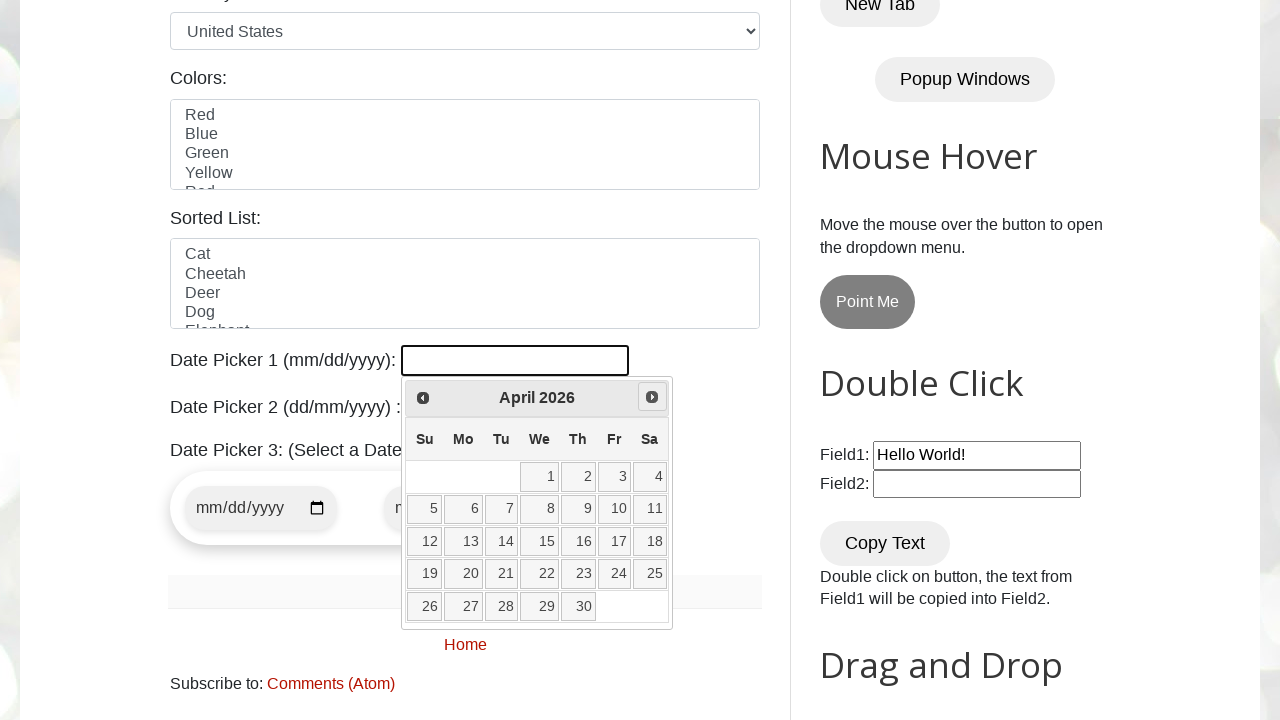

Clicked next button to navigate calendar (current: April 2026) at (652, 397) on [data-handler="next"]
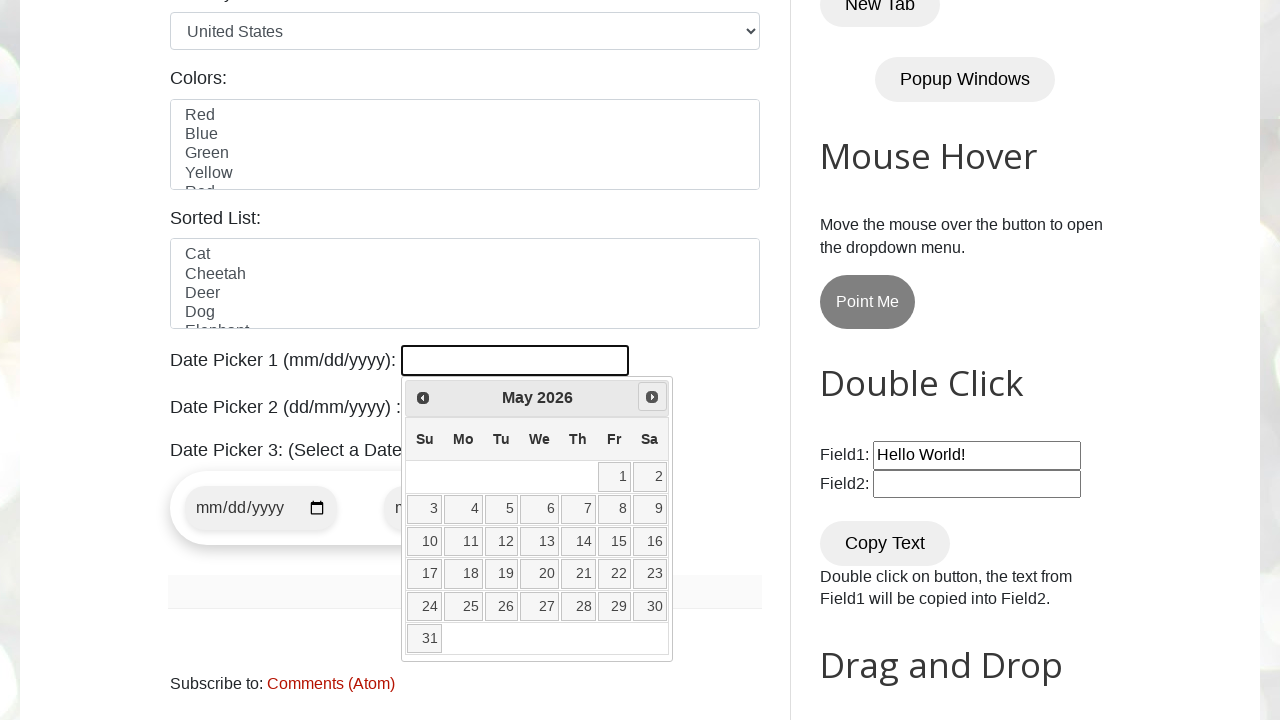

Reached target date: May 2026
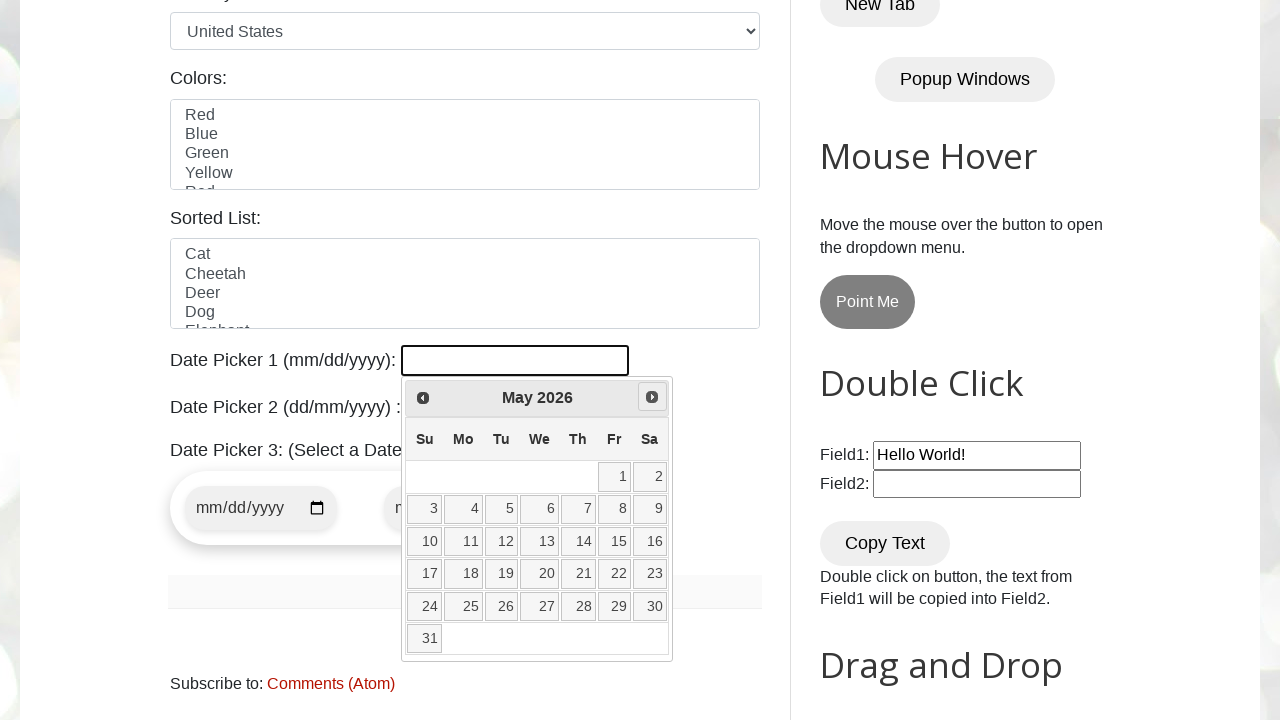

Selected date 31 from calendar at (425, 639) on [data-handler="selectDay"] a >> nth=30
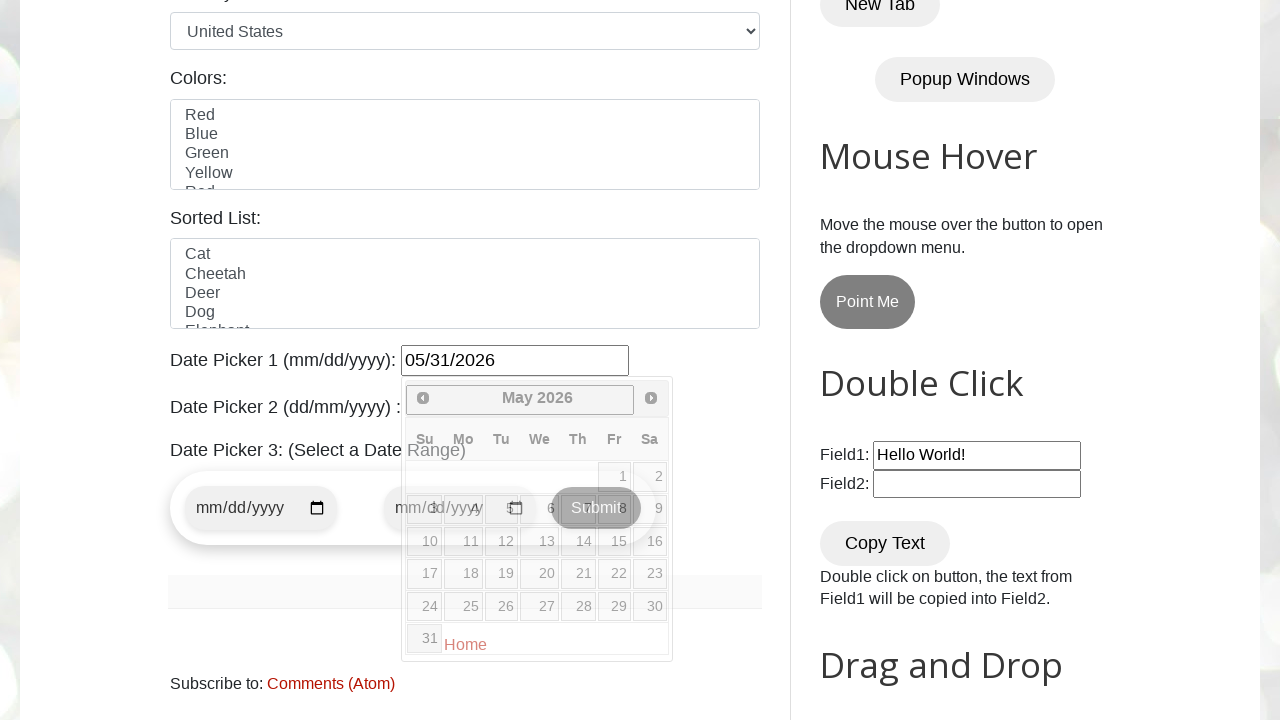

Waited 2000ms for date selection to complete
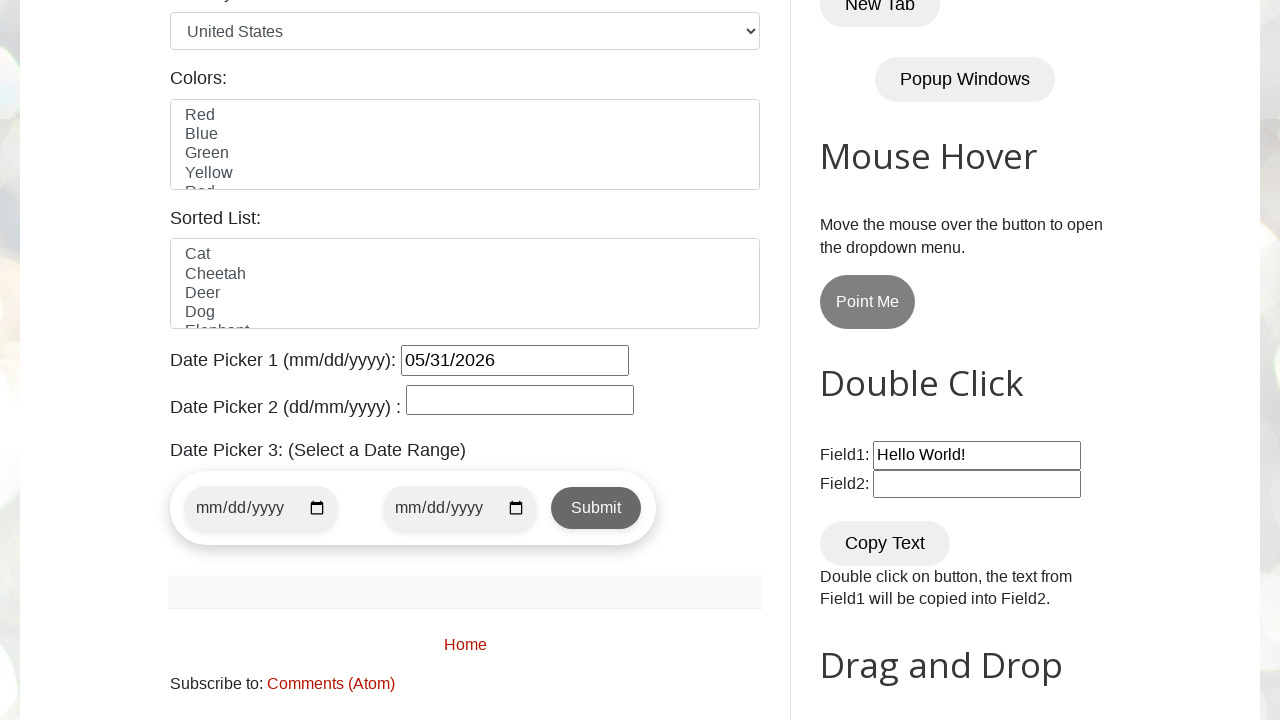

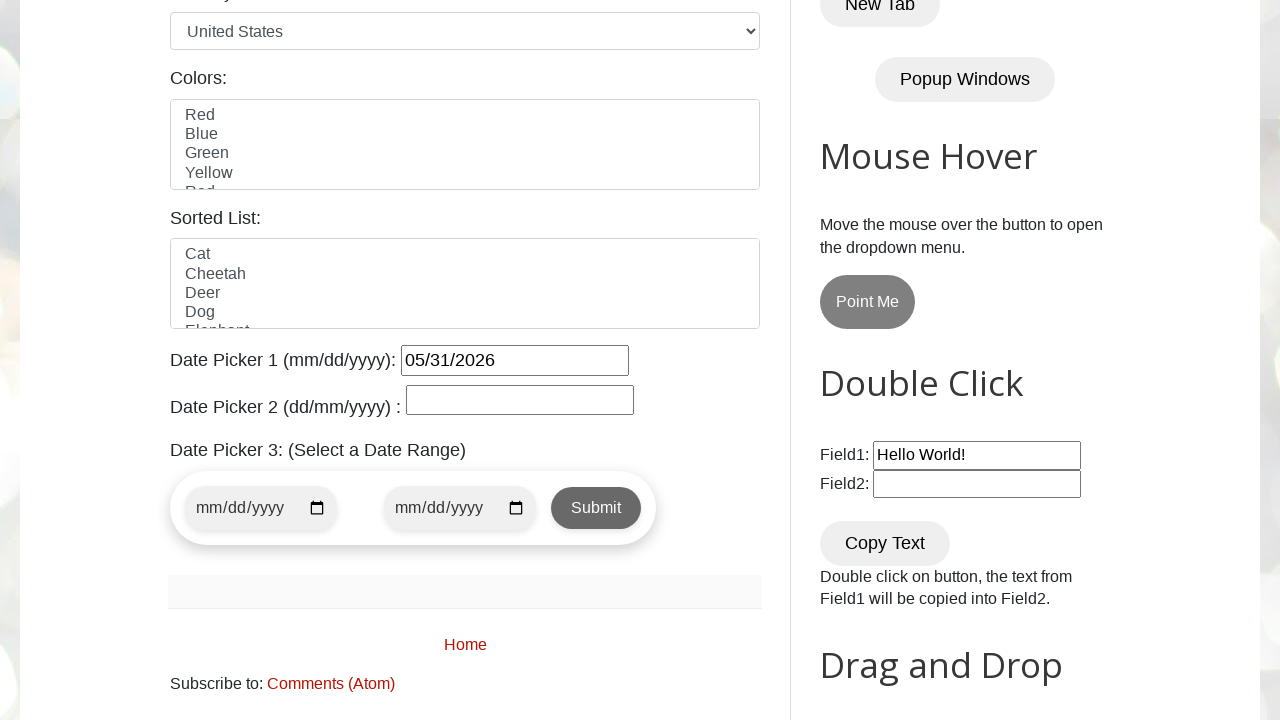